Navigates to the Alibaba.ir travel booking website and loads the main page with ticket search panel

Starting URL: https://www.alibaba.ir

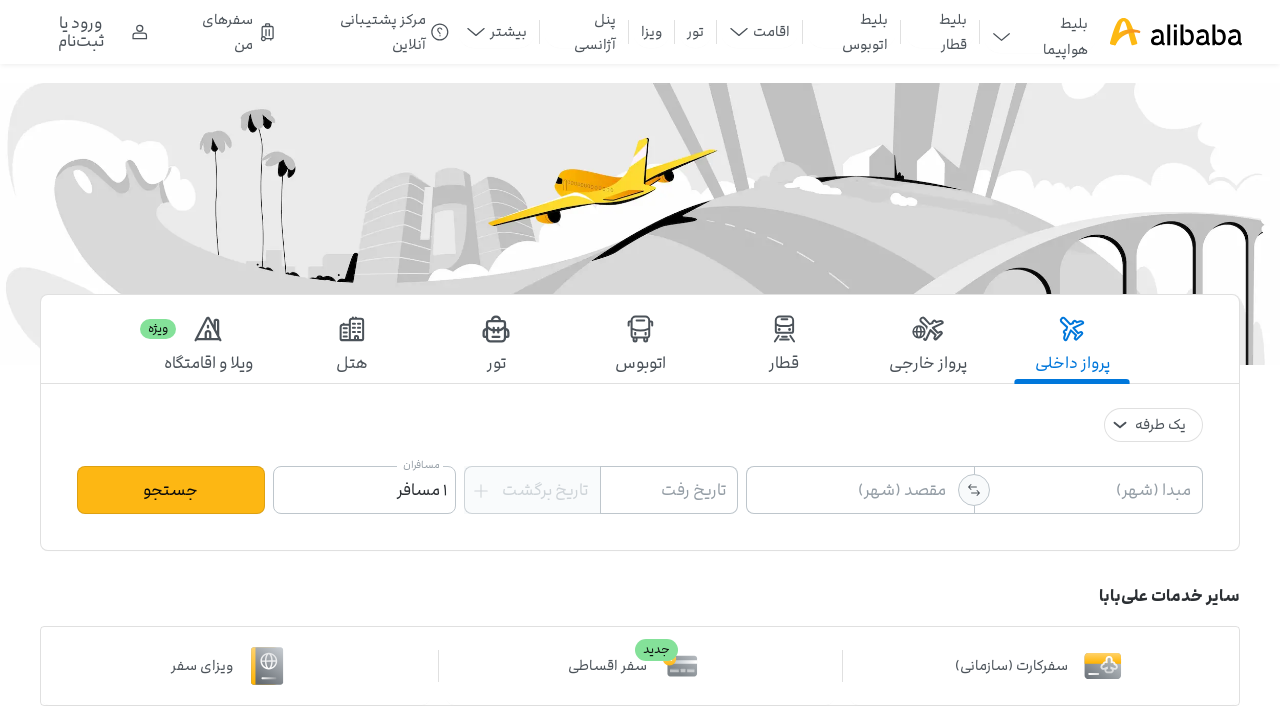

Set viewport size to 1536x721
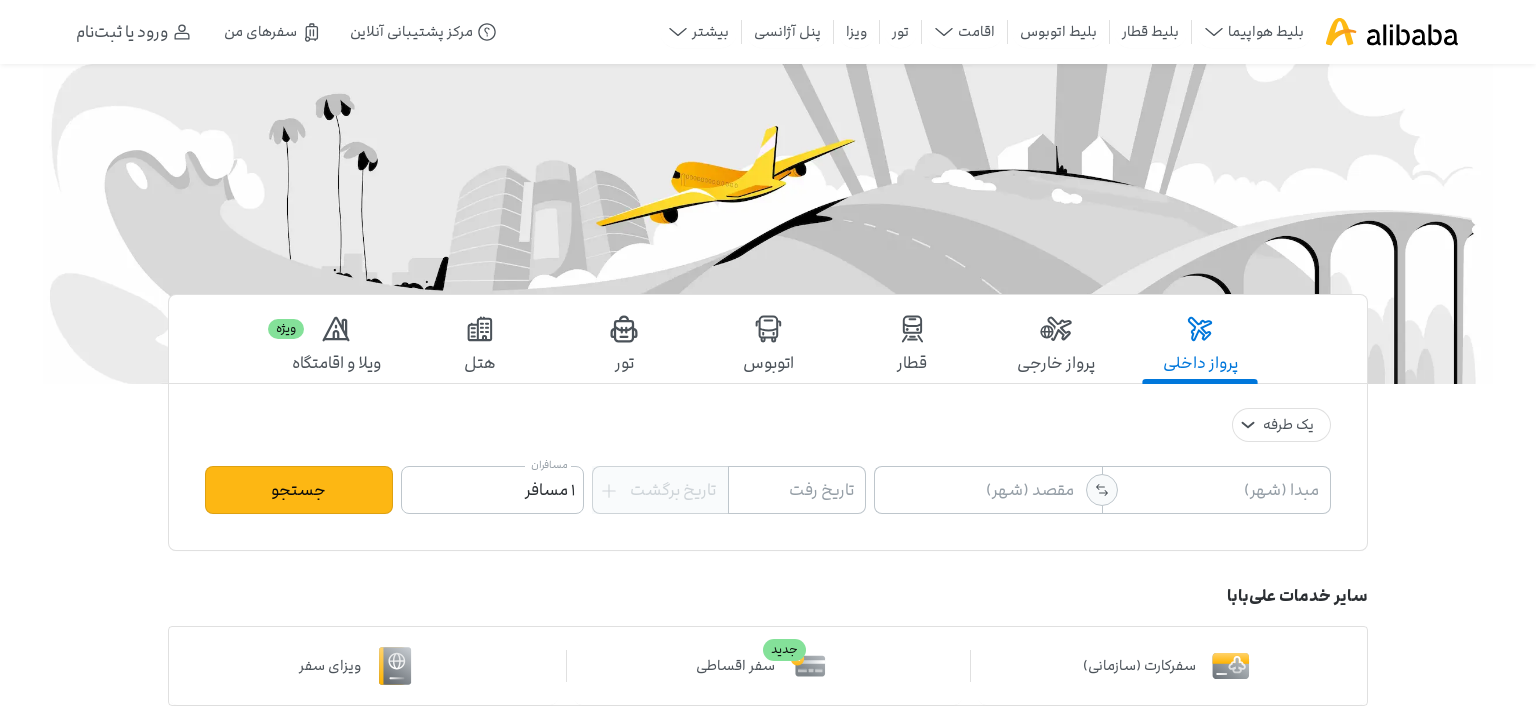

Navigated to Alibaba.ir and waited for page to load with ticket search panel
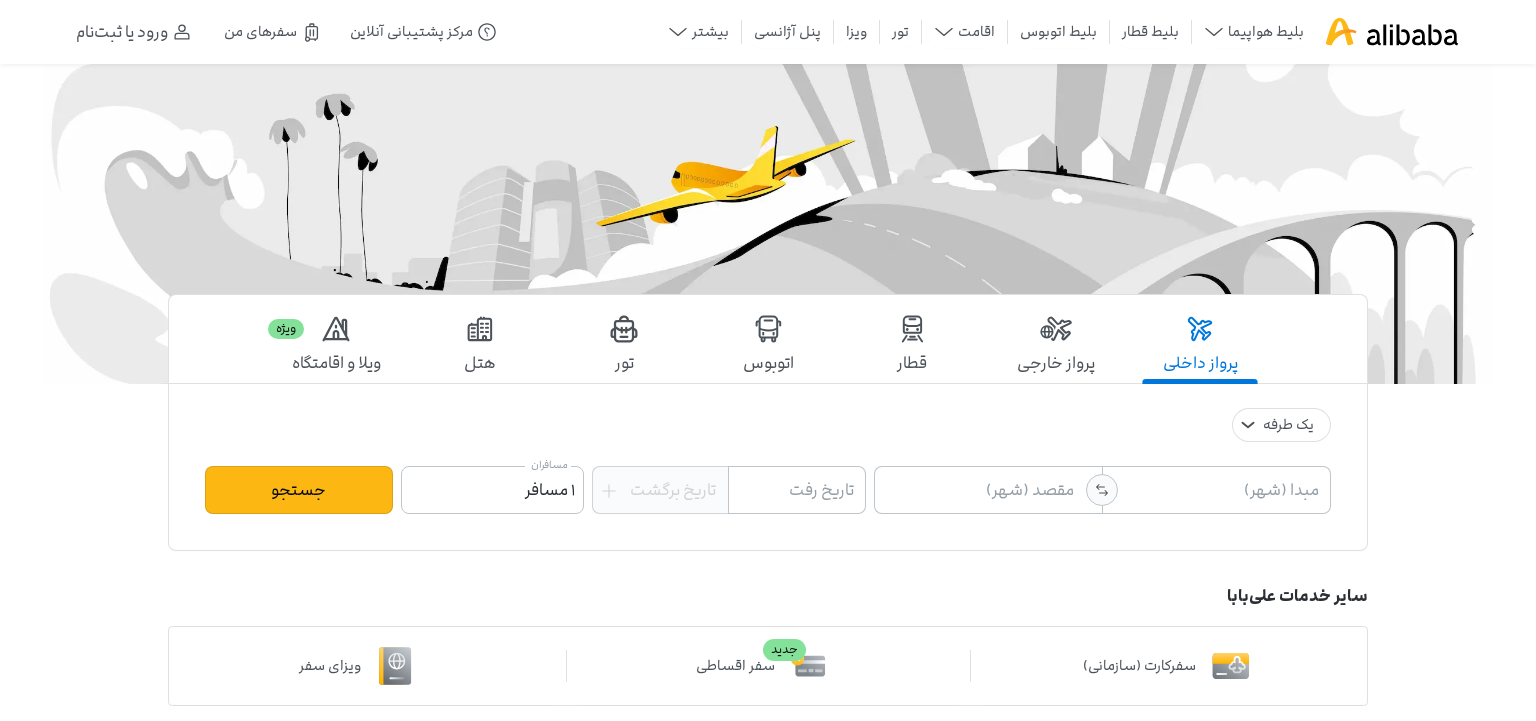

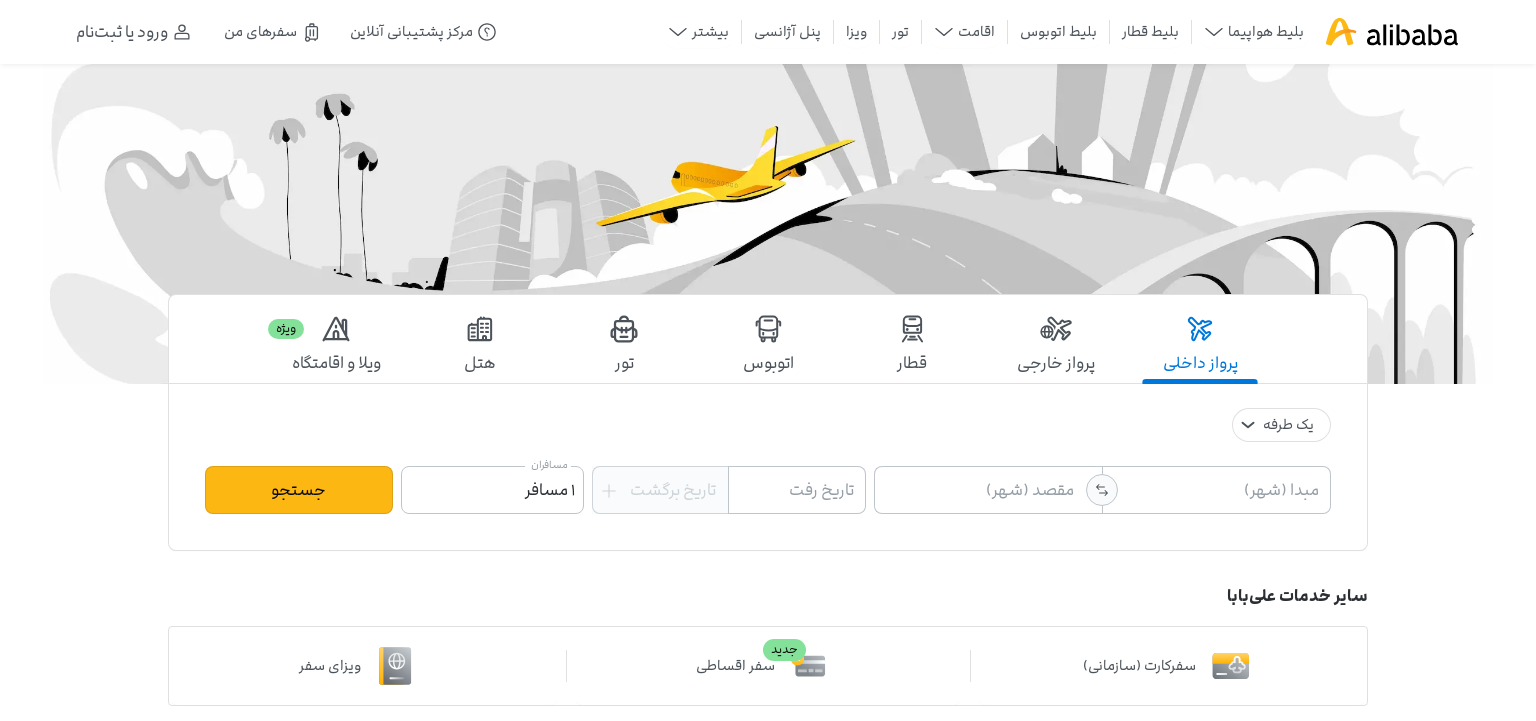